Tests web table filtering by entering a search term and verifying filtered results contain the expected item

Starting URL: https://rahulshettyacademy.com/seleniumPractise/#/offers

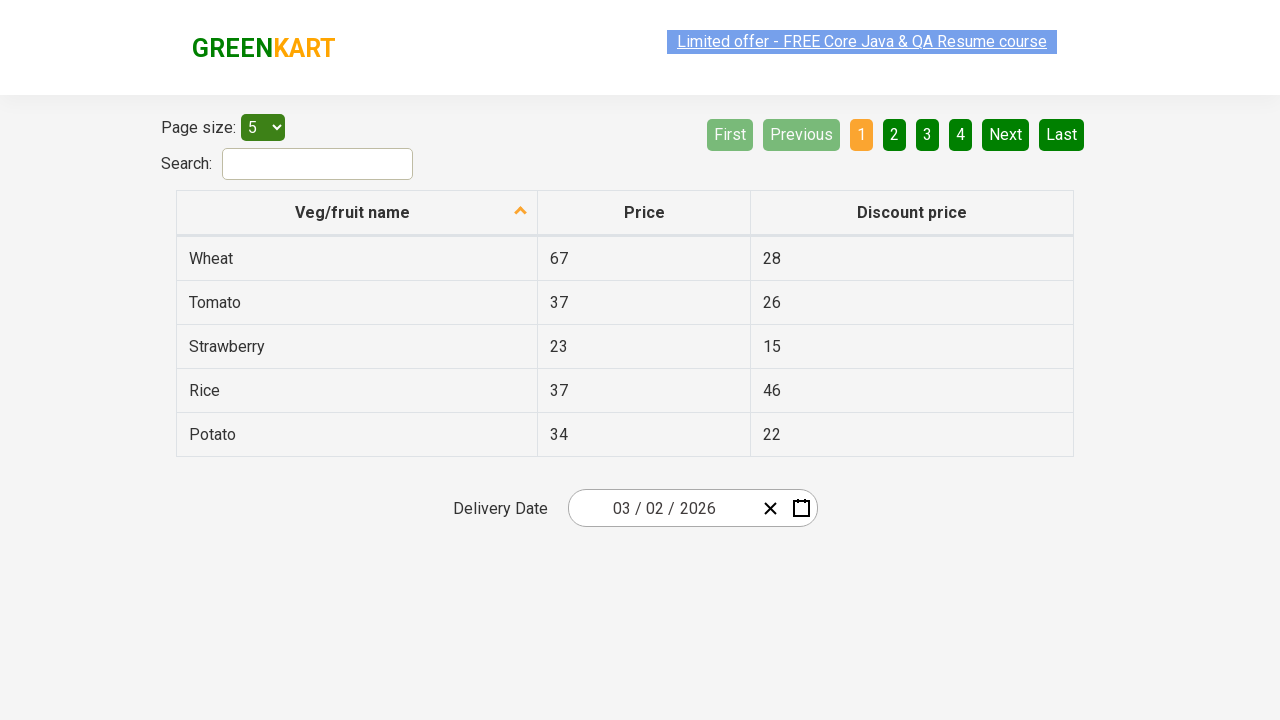

Entered 'tomato' in the search filter field on input[type='search']
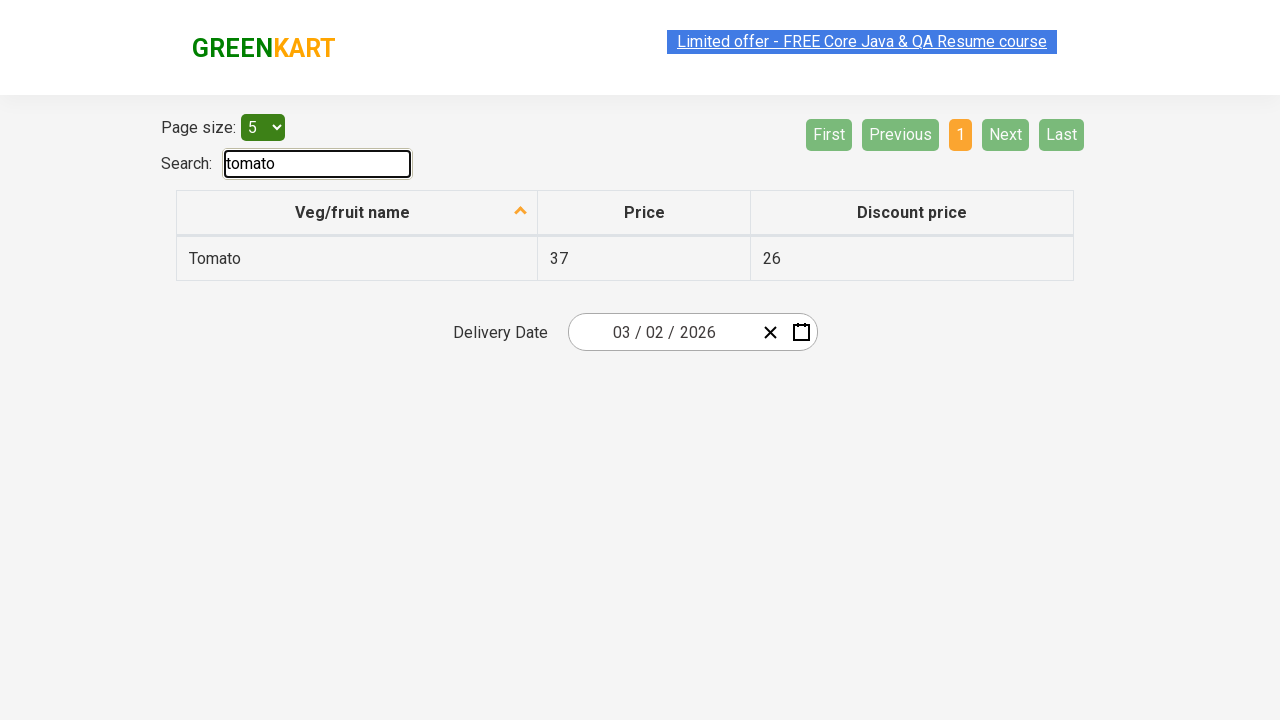

Waited for table to filter after search input
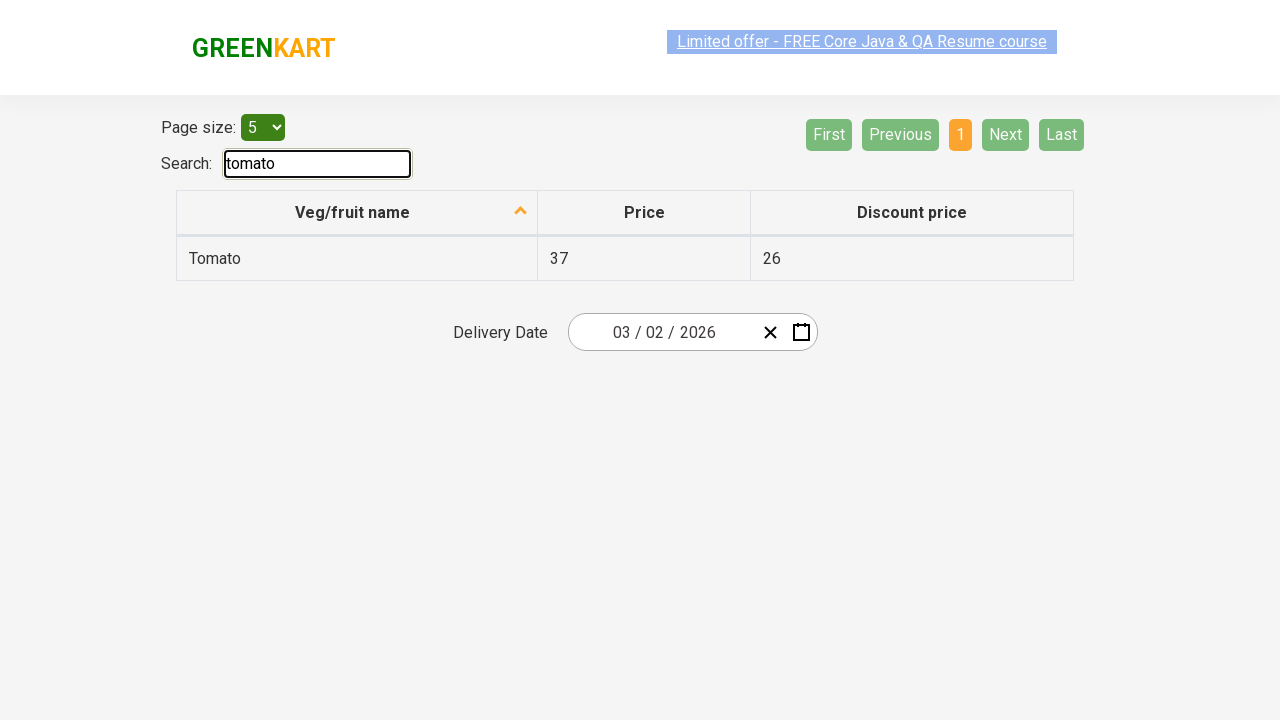

Located all veggie elements in filtered table
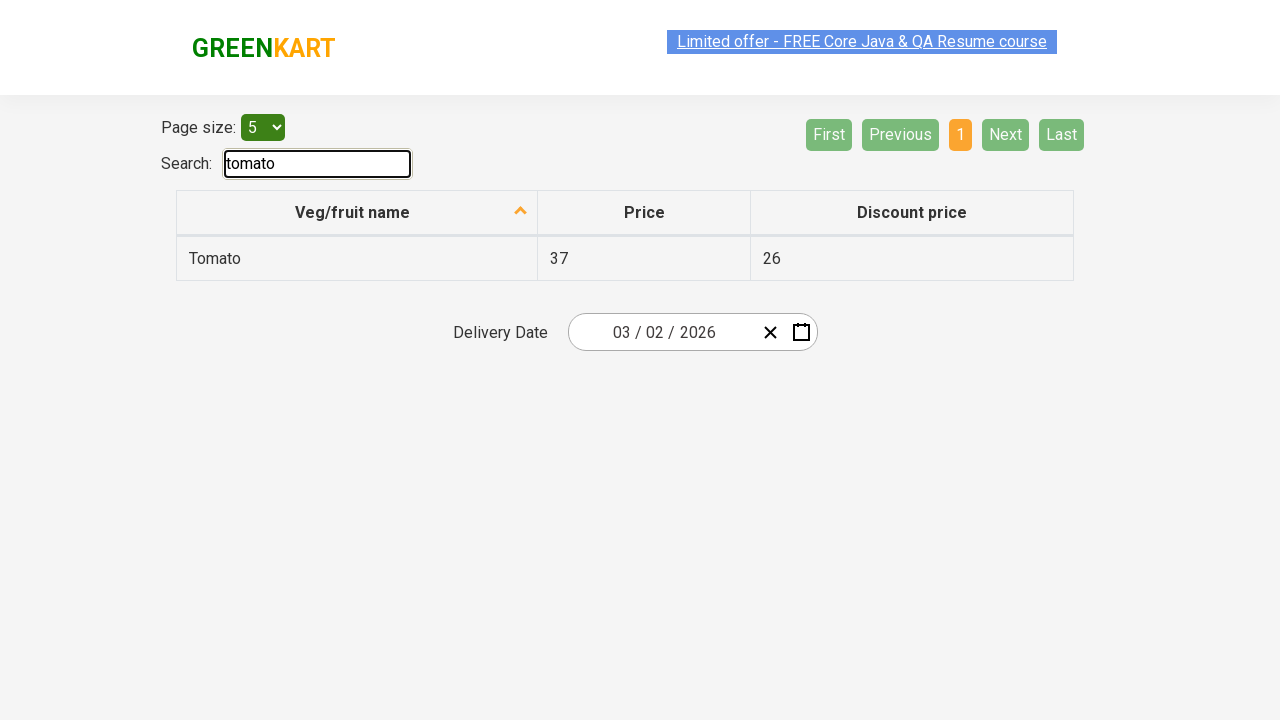

Verified exactly 1 filtered result is displayed
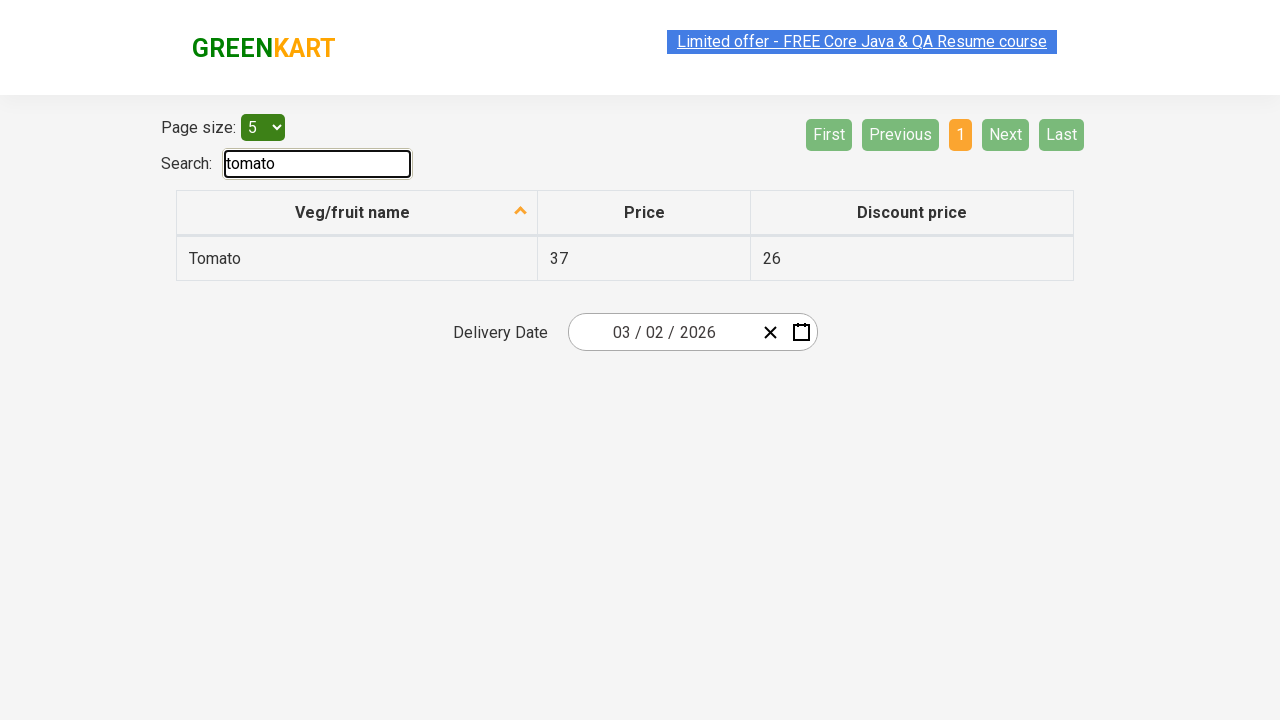

Retrieved text content of filtered result
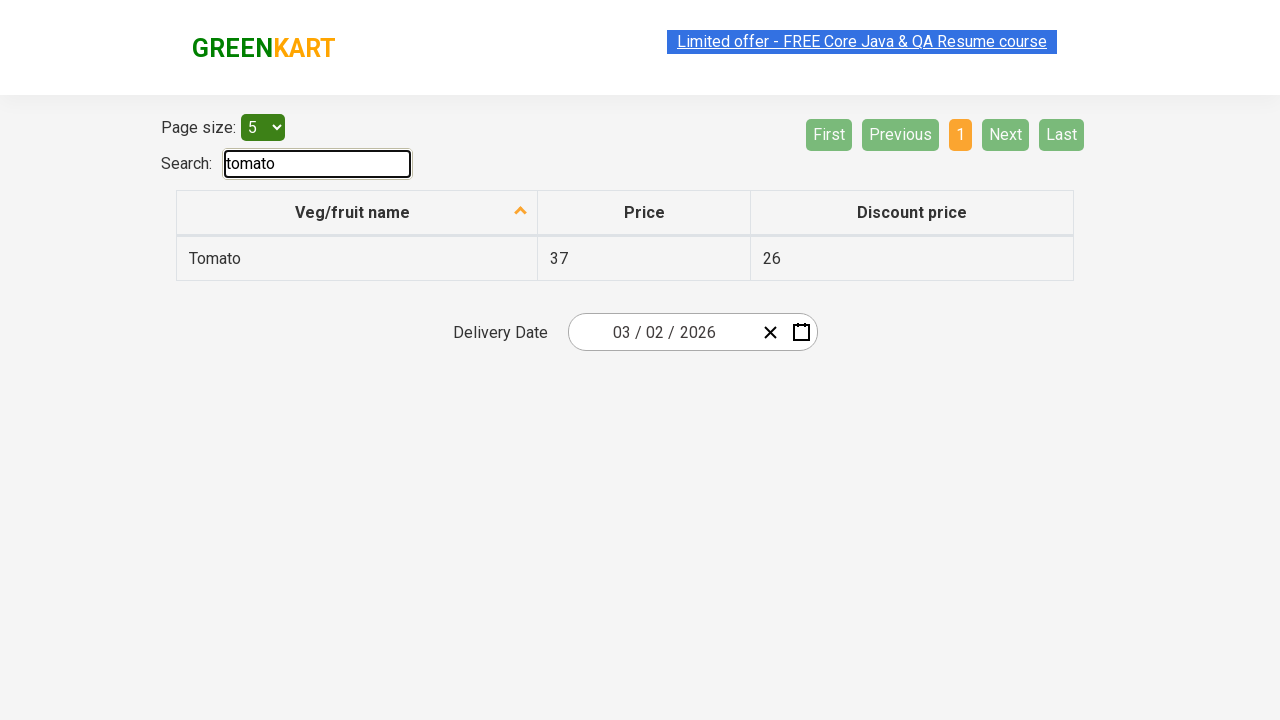

Verified filtered result contains 'omato' substring
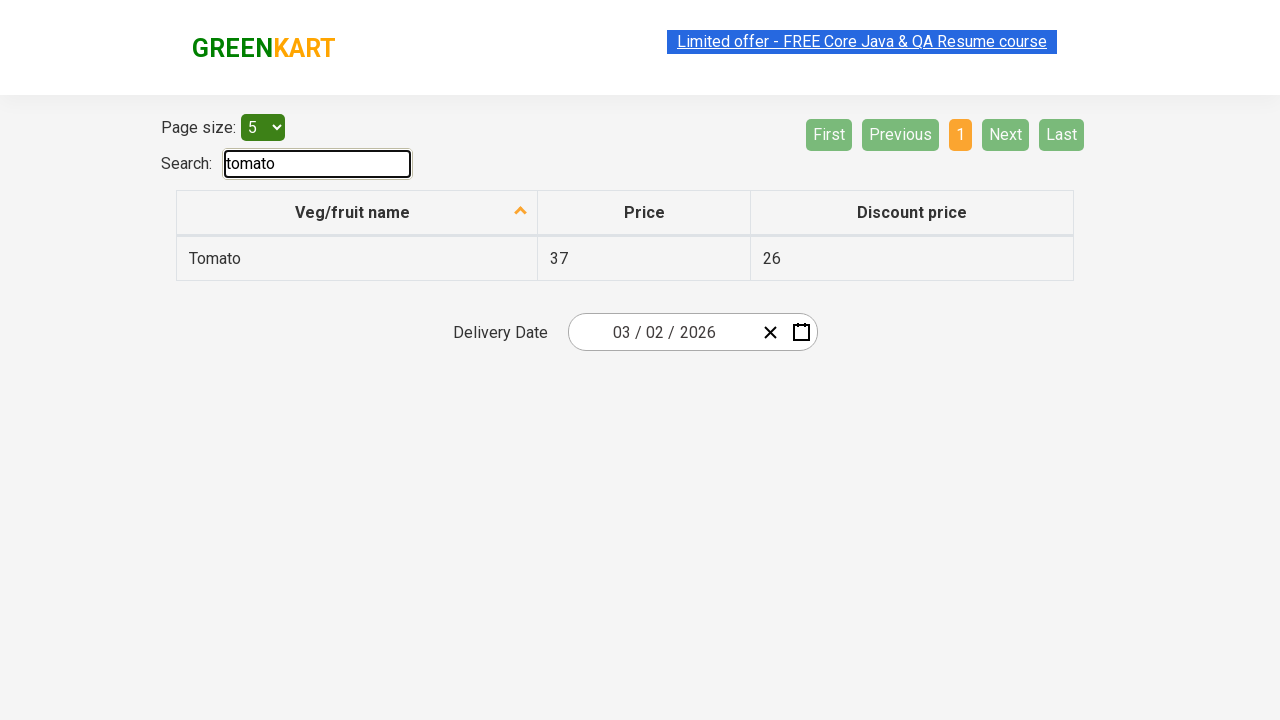

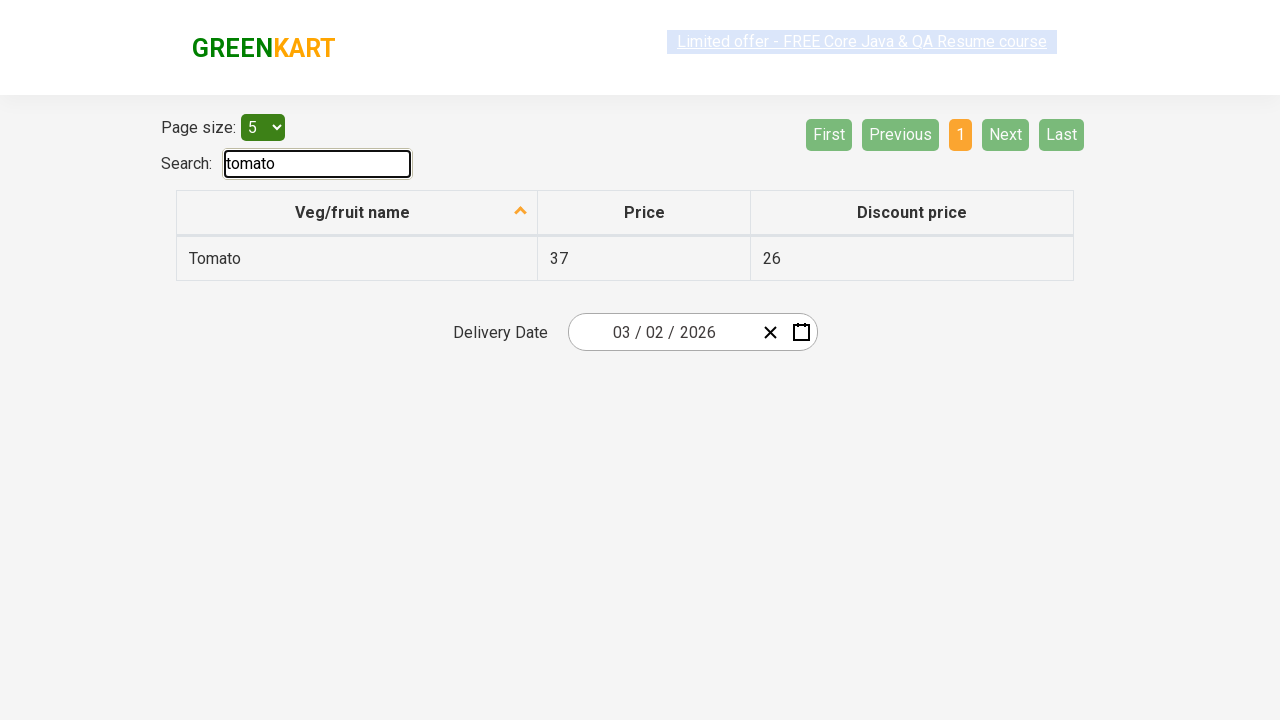